Tests registration form with invalid phone number (less than 10 digits) and verifies error message

Starting URL: https://alada.vn/tai-khoan/dang-ky.html

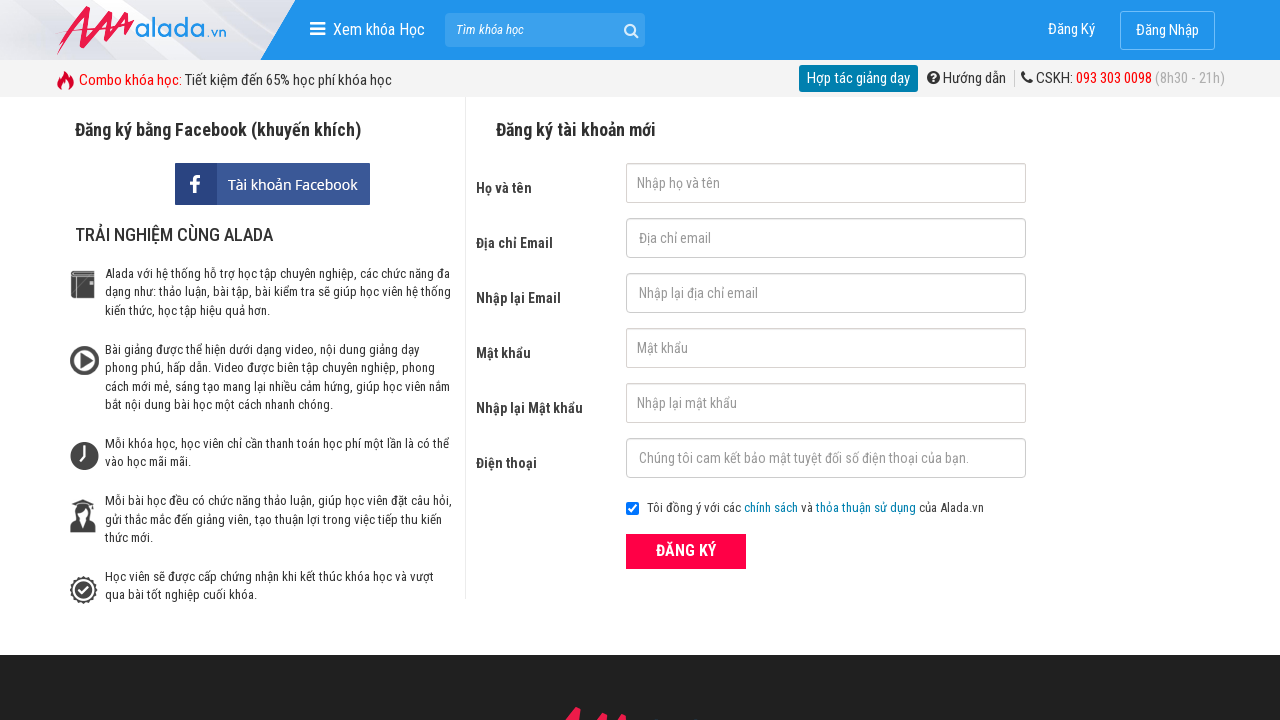

Cleared password field on #txtPassword
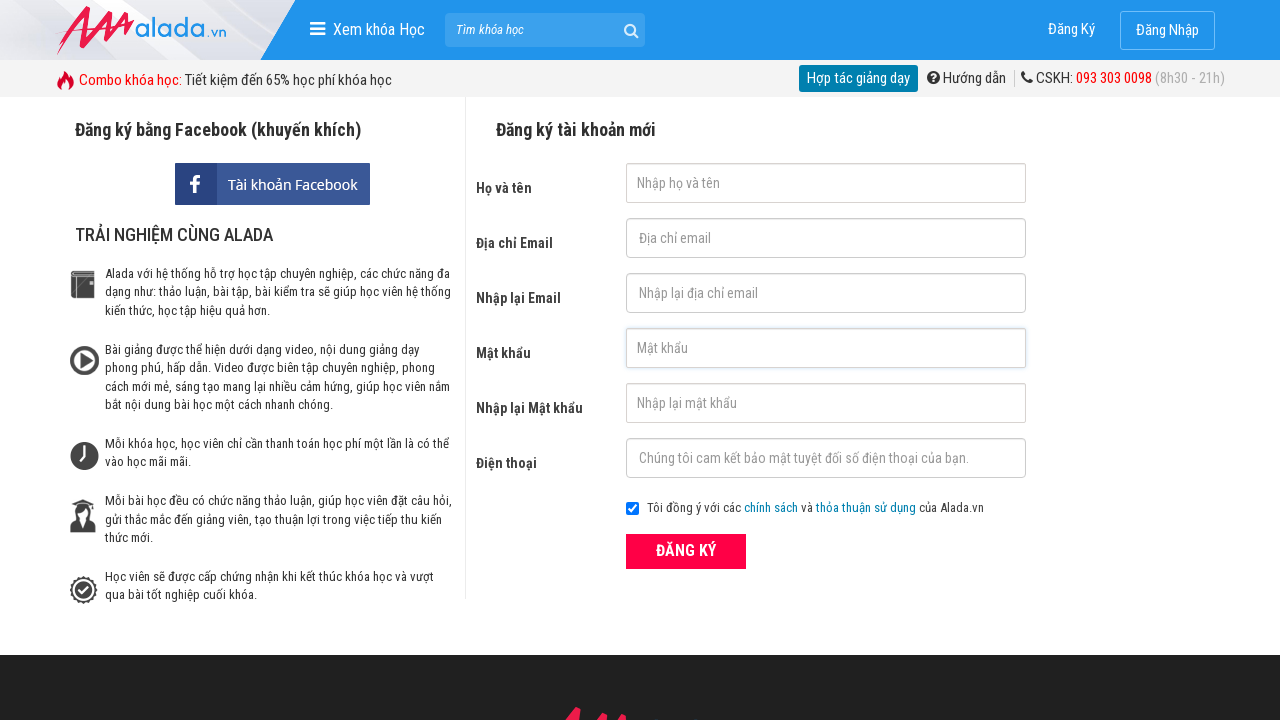

Cleared confirm password field on #txtCPassword
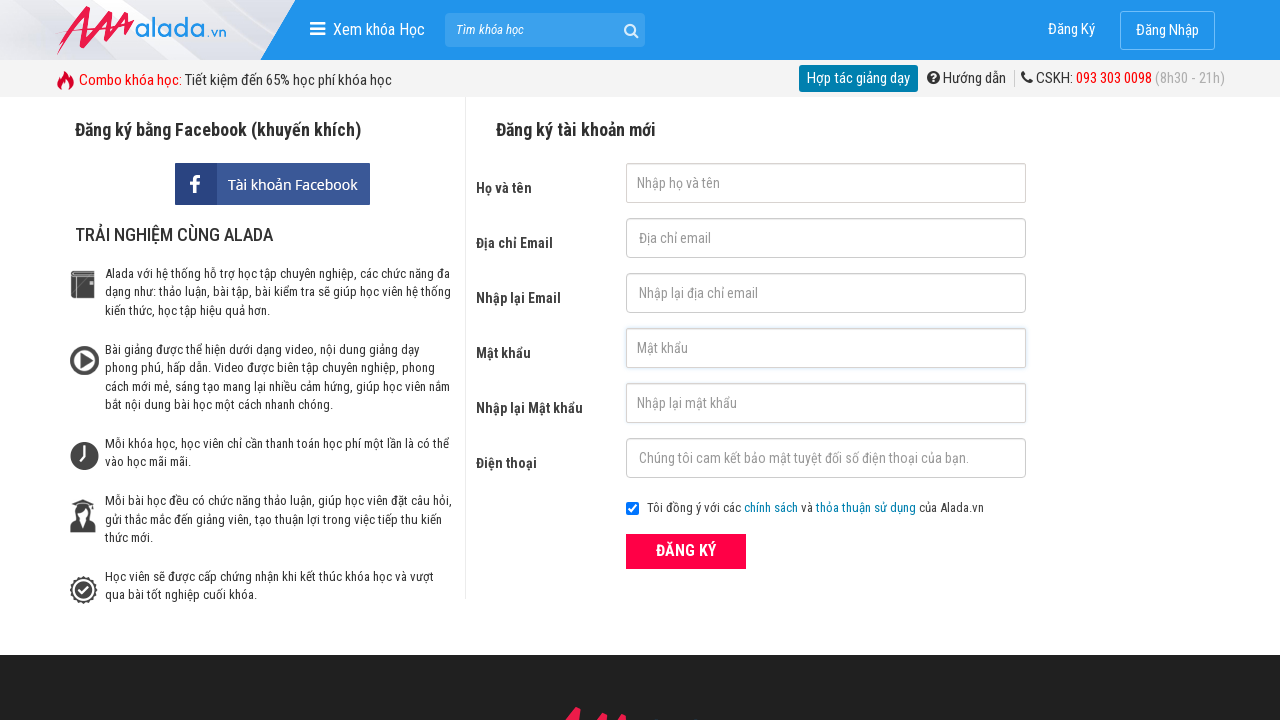

Cleared phone number field on #txtPhone
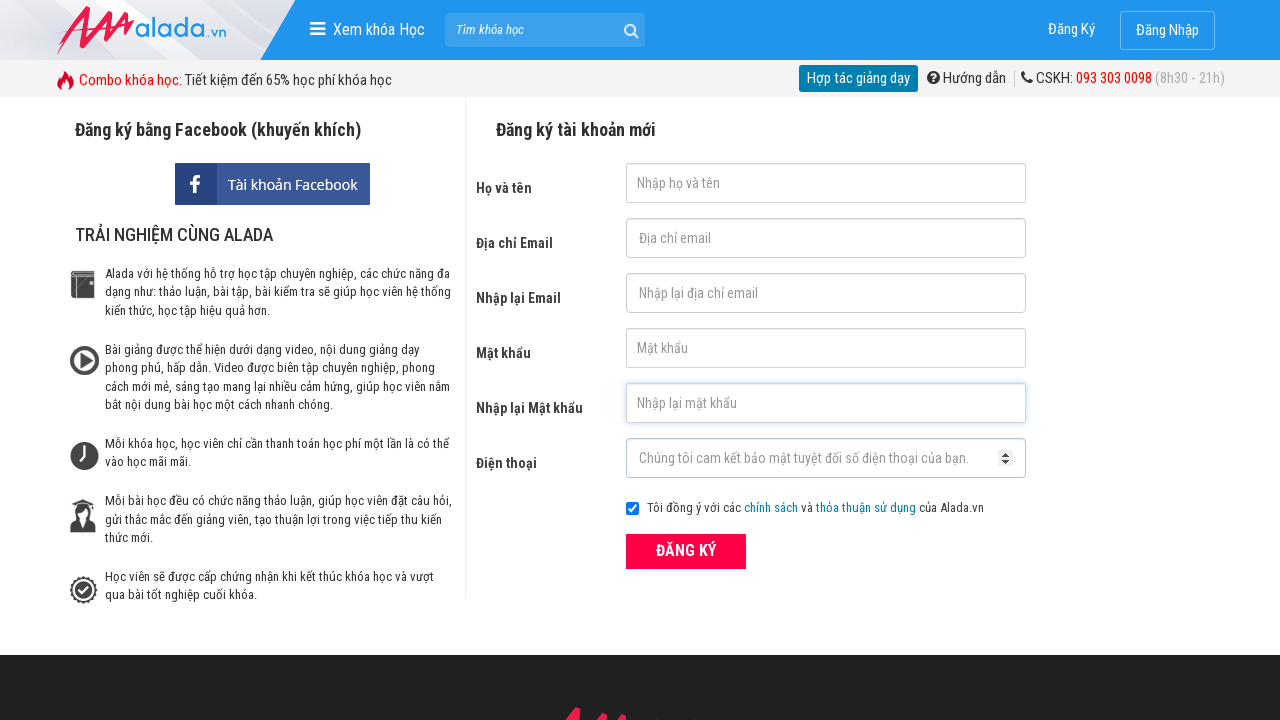

Filled password field with '123456' on #txtPassword
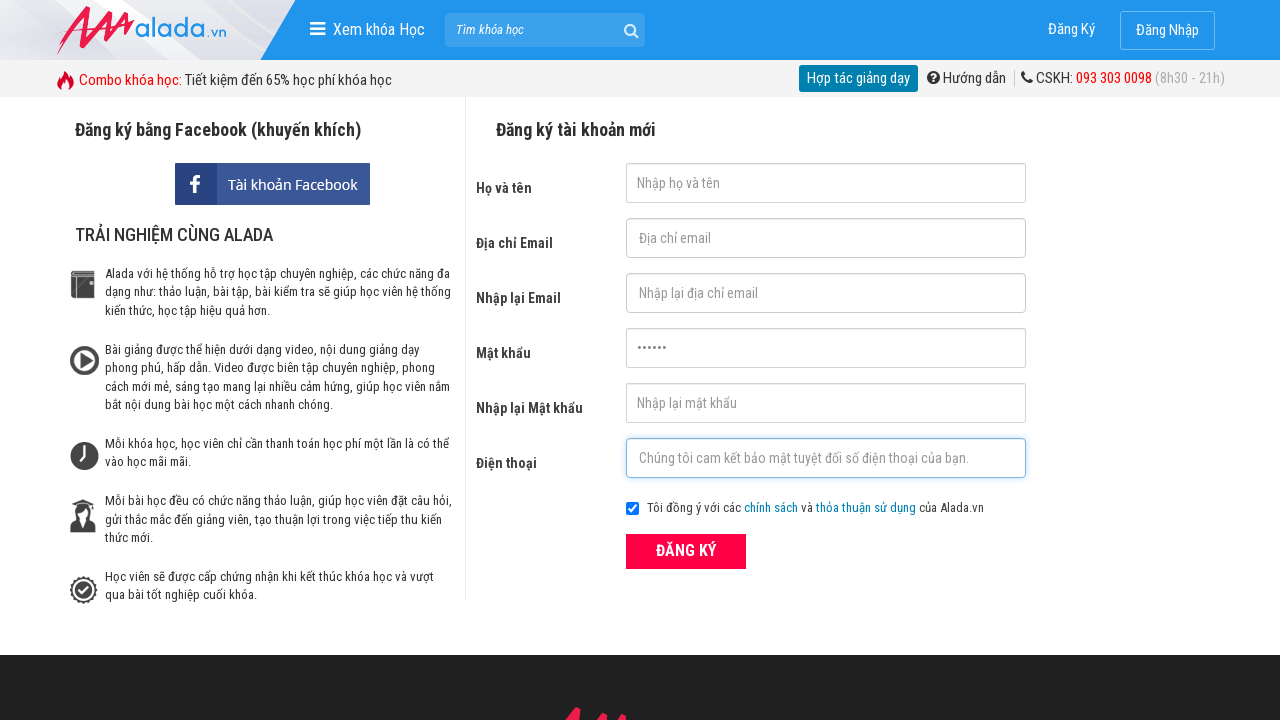

Filled confirm password field with '123456' on #txtCPassword
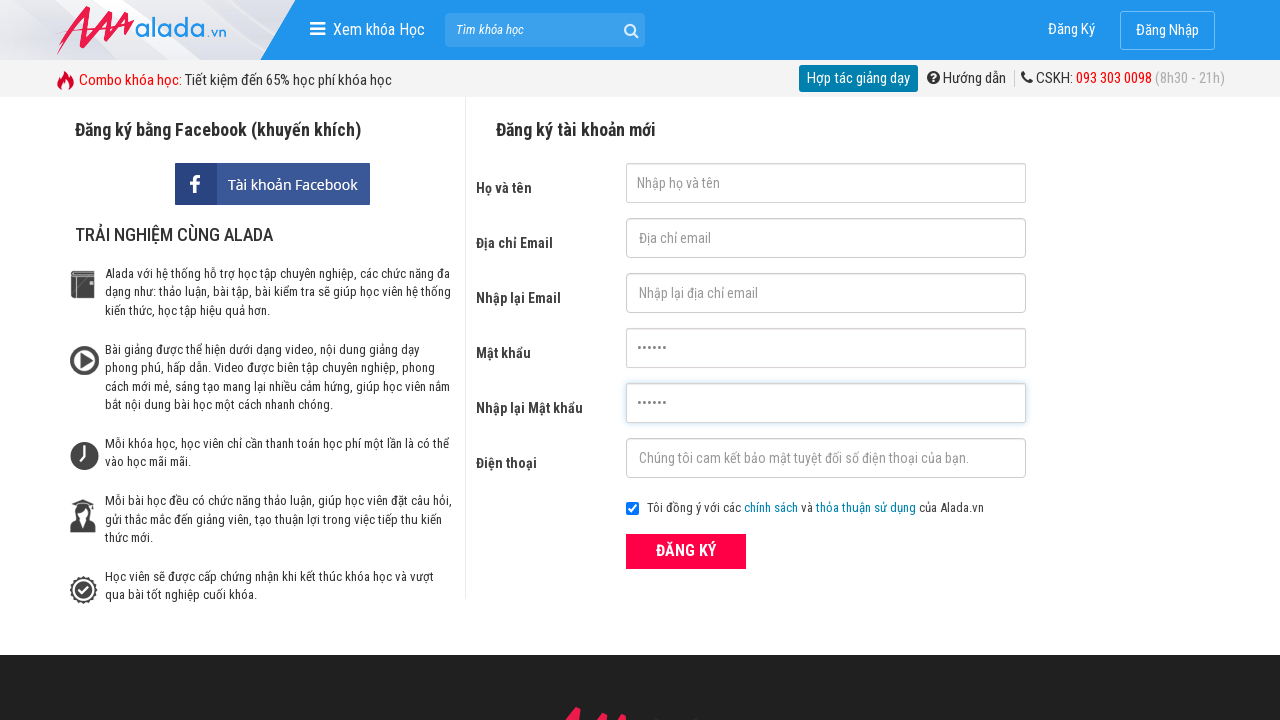

Filled phone number field with invalid number '098765432' (9 digits, less than 10) on #txtPhone
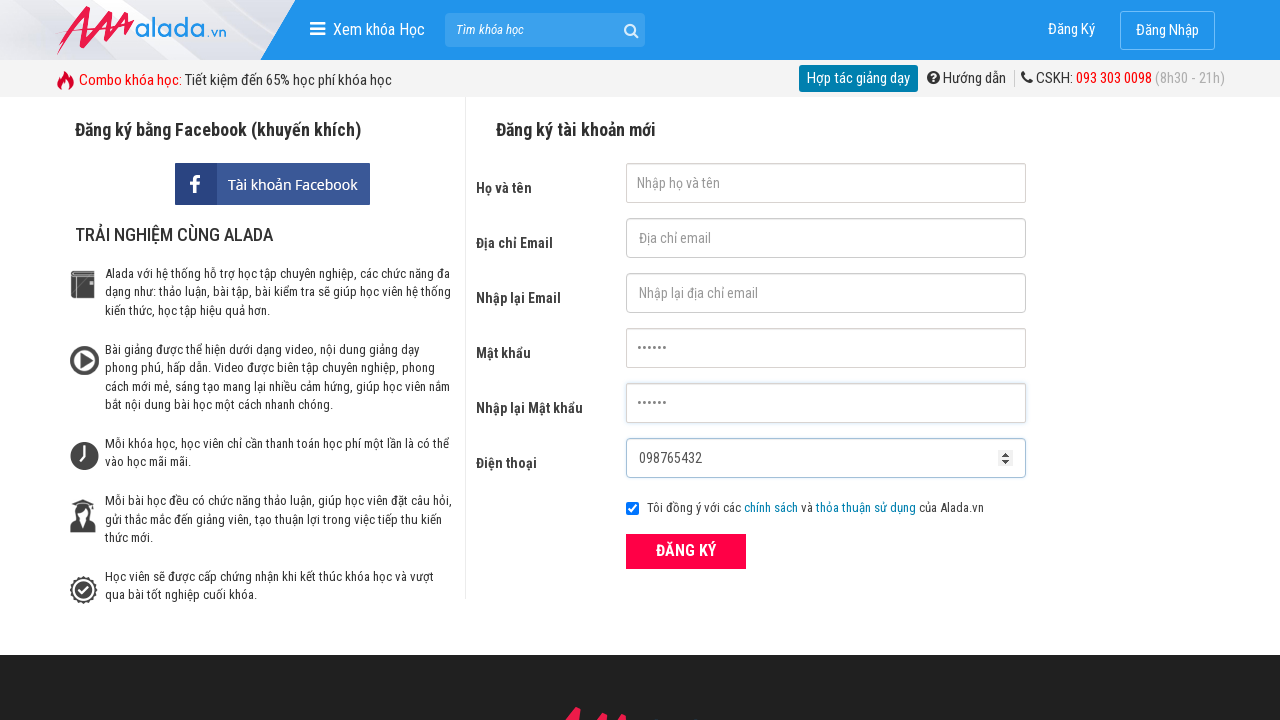

Clicked submit button to attempt registration at (686, 551) on button[type='submit']
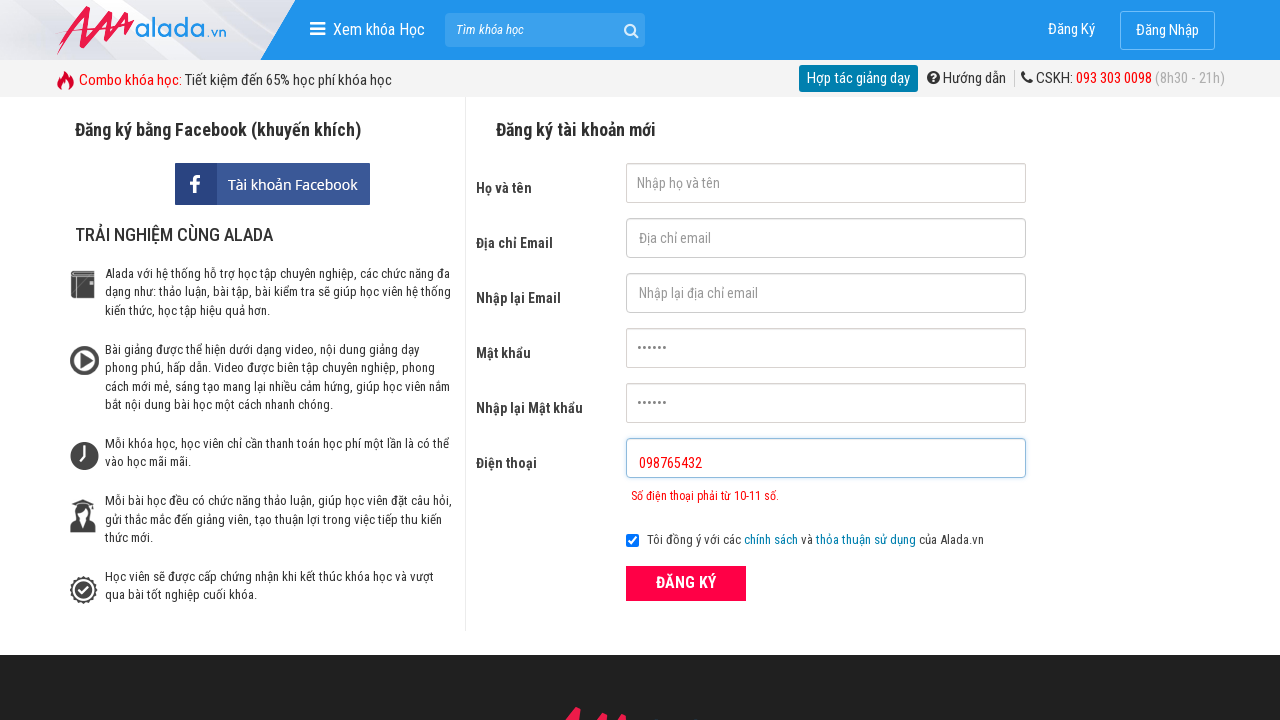

Phone number error message appeared, confirming invalid phone number validation
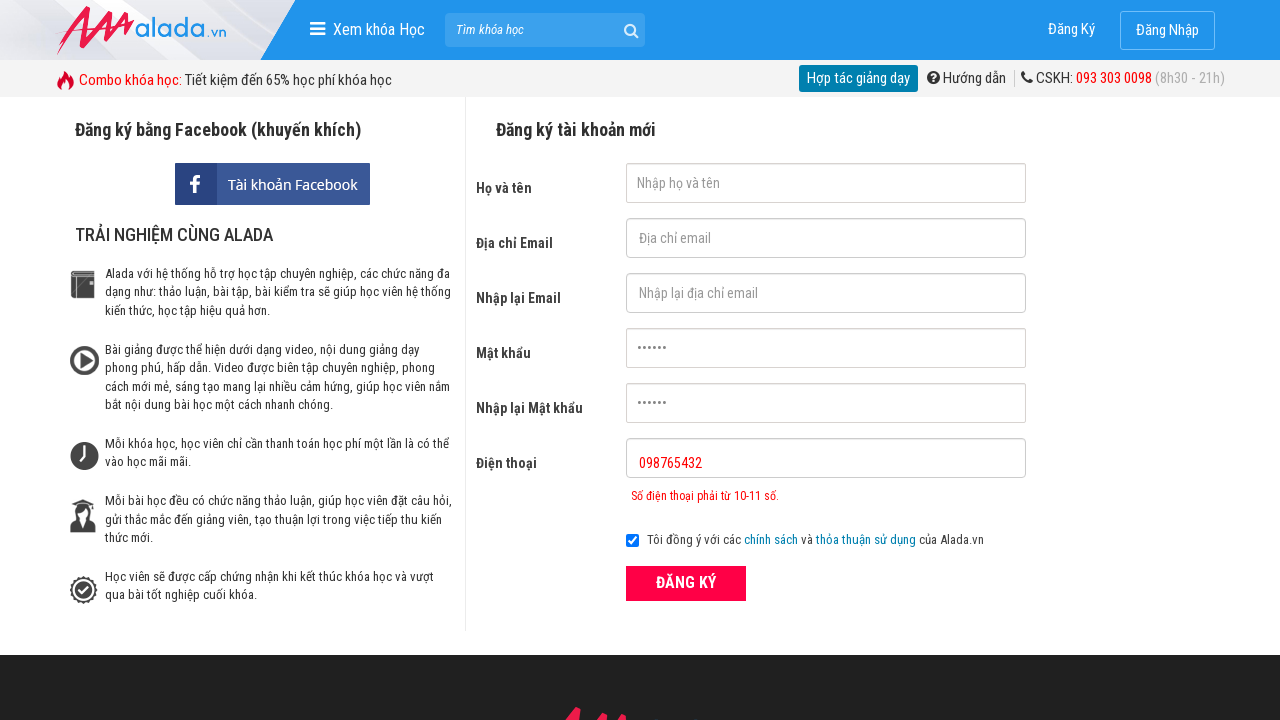

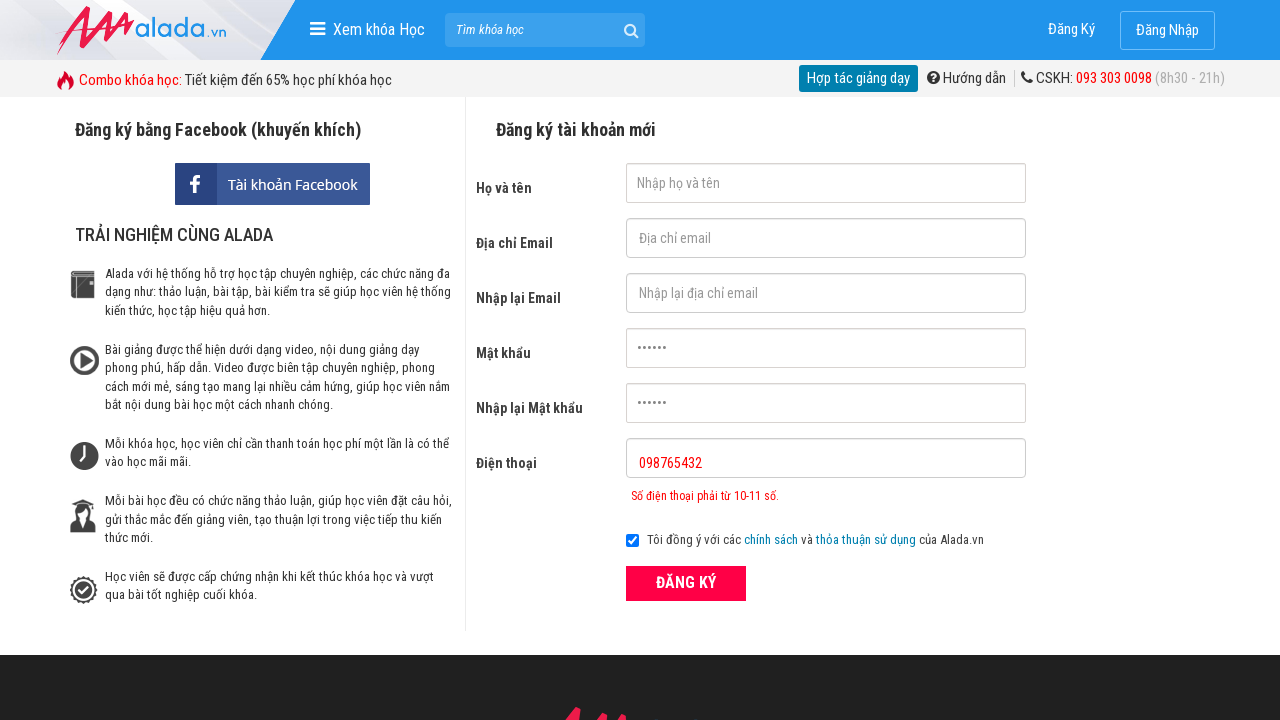